Navigates to France COVID-19 dashboard and waits for counter container element to load

Starting URL: https://dashboard.covid19.data.gouv.fr/suivi-des-tests?location=FRA

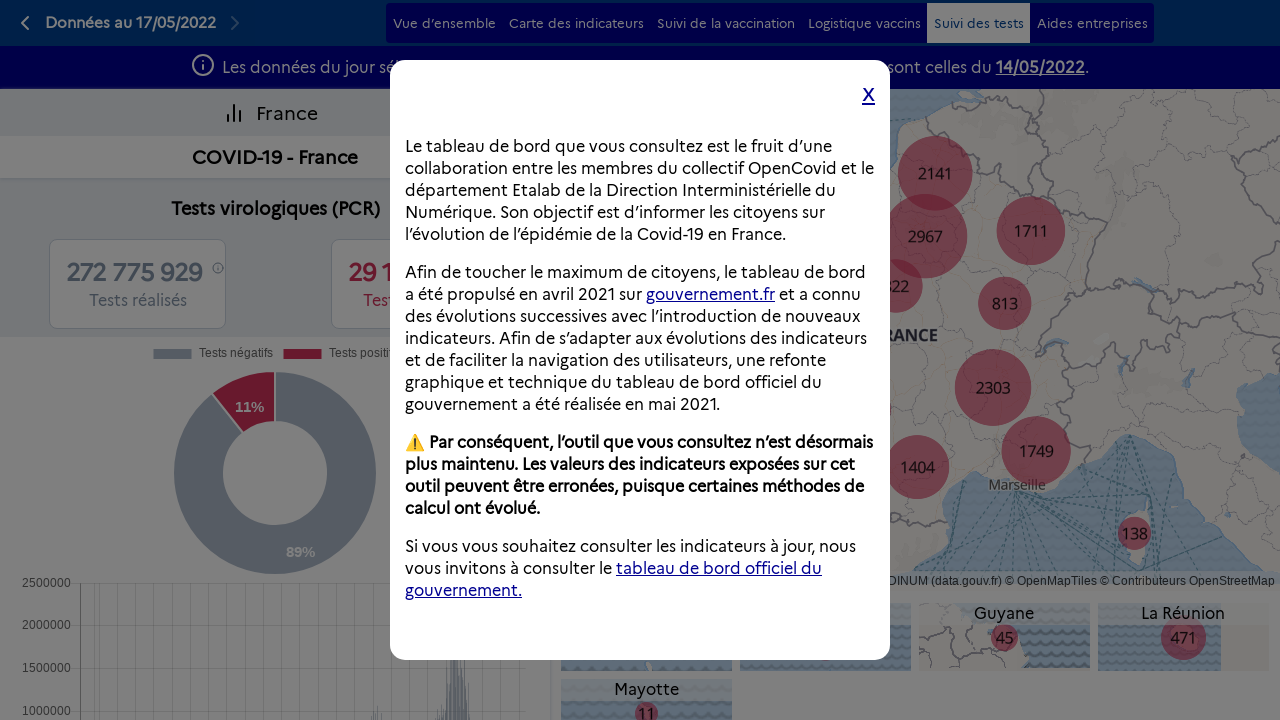

Navigated to France COVID-19 dashboard - tests tracking page
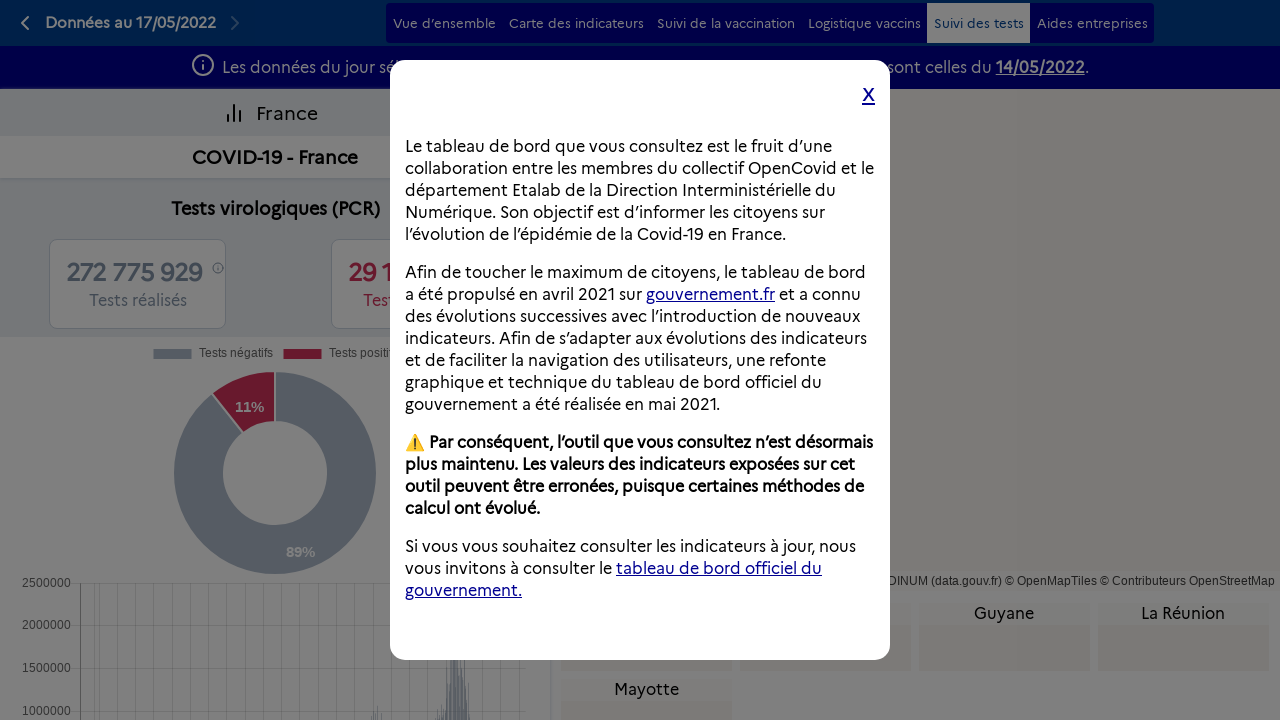

Counter container element loaded and became visible
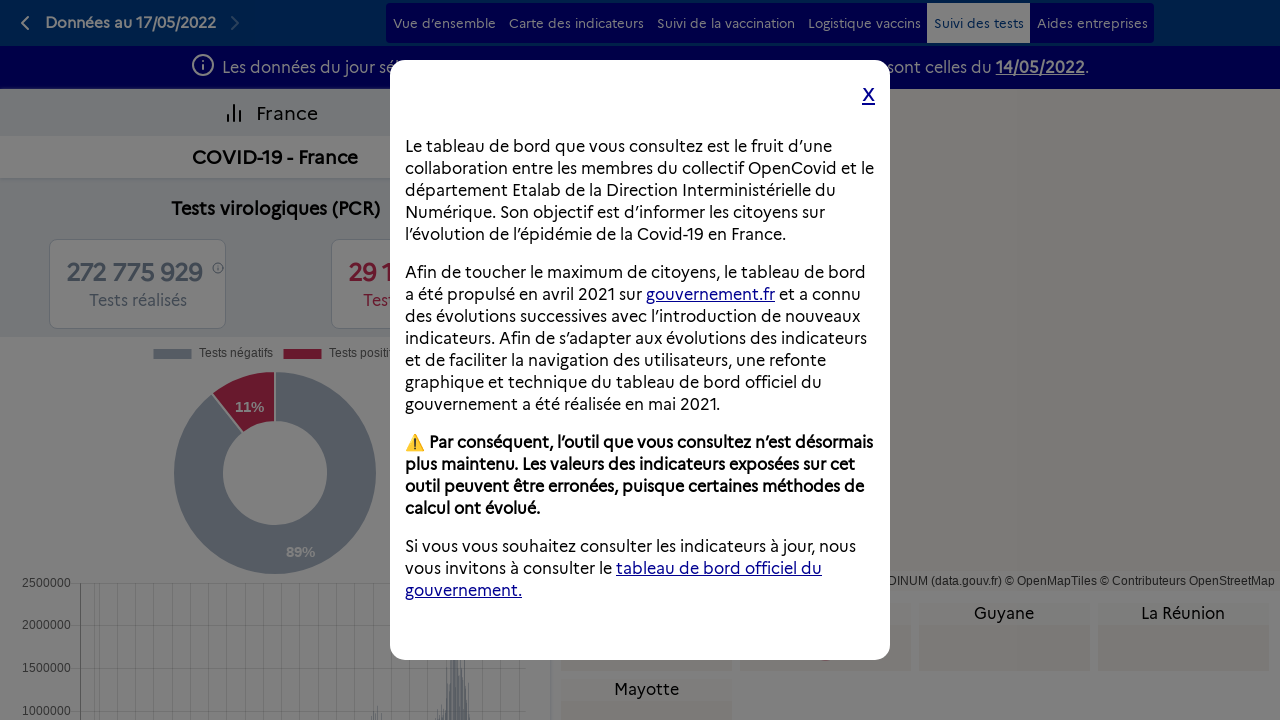

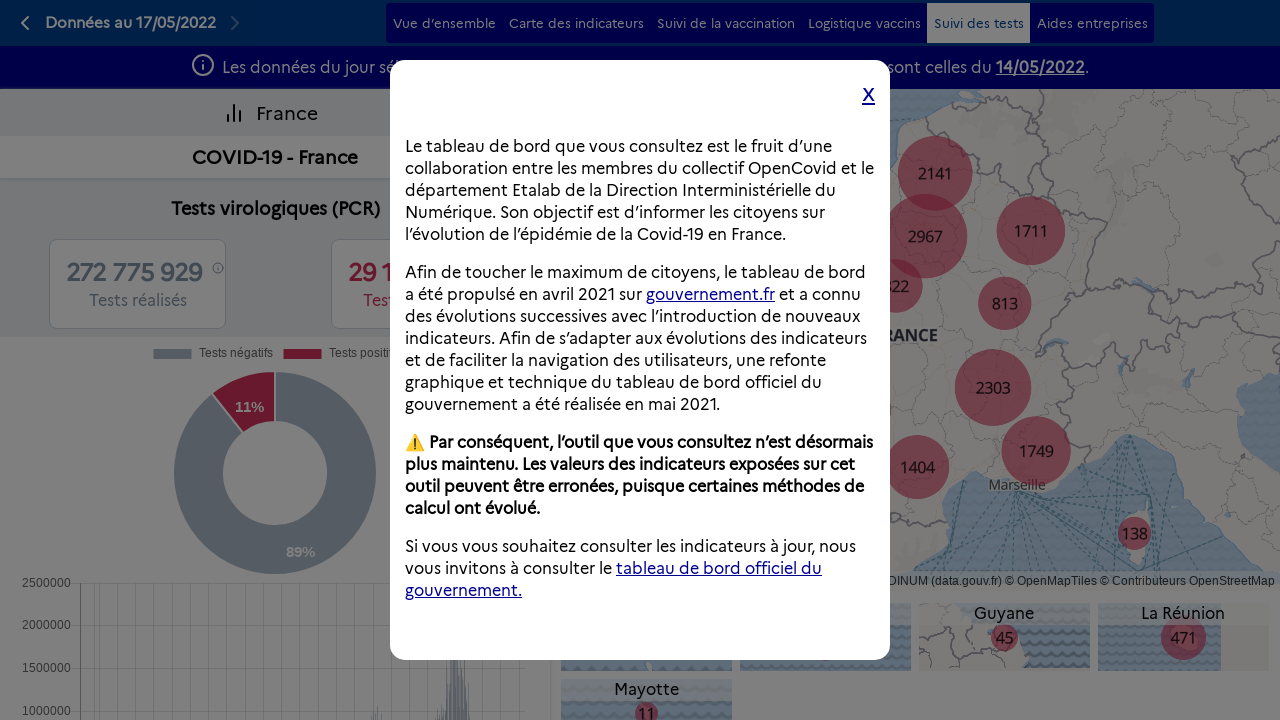